Tests that navigating to the "active" route via URL shows only active (non-completed) todos

Starting URL: https://todomvc.com/examples/typescript-angular/#/

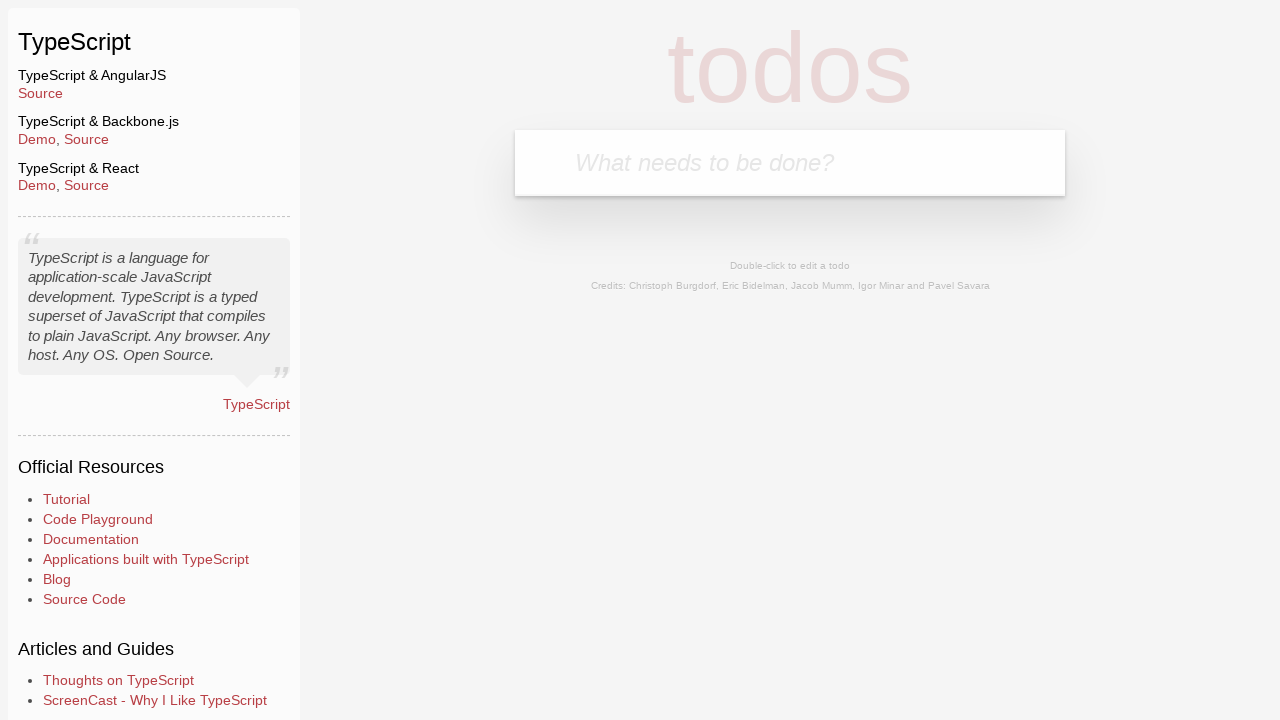

Filled new todo input with 'Example1' on .new-todo
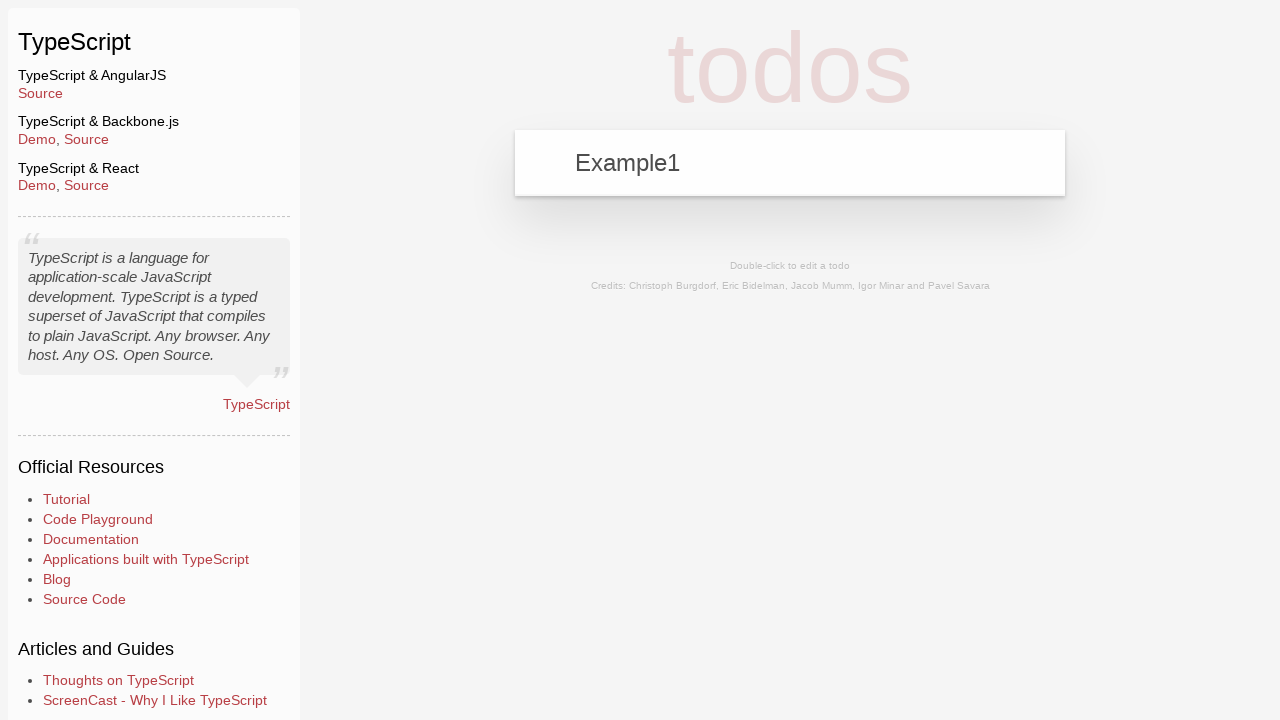

Pressed Enter to add first todo on .new-todo
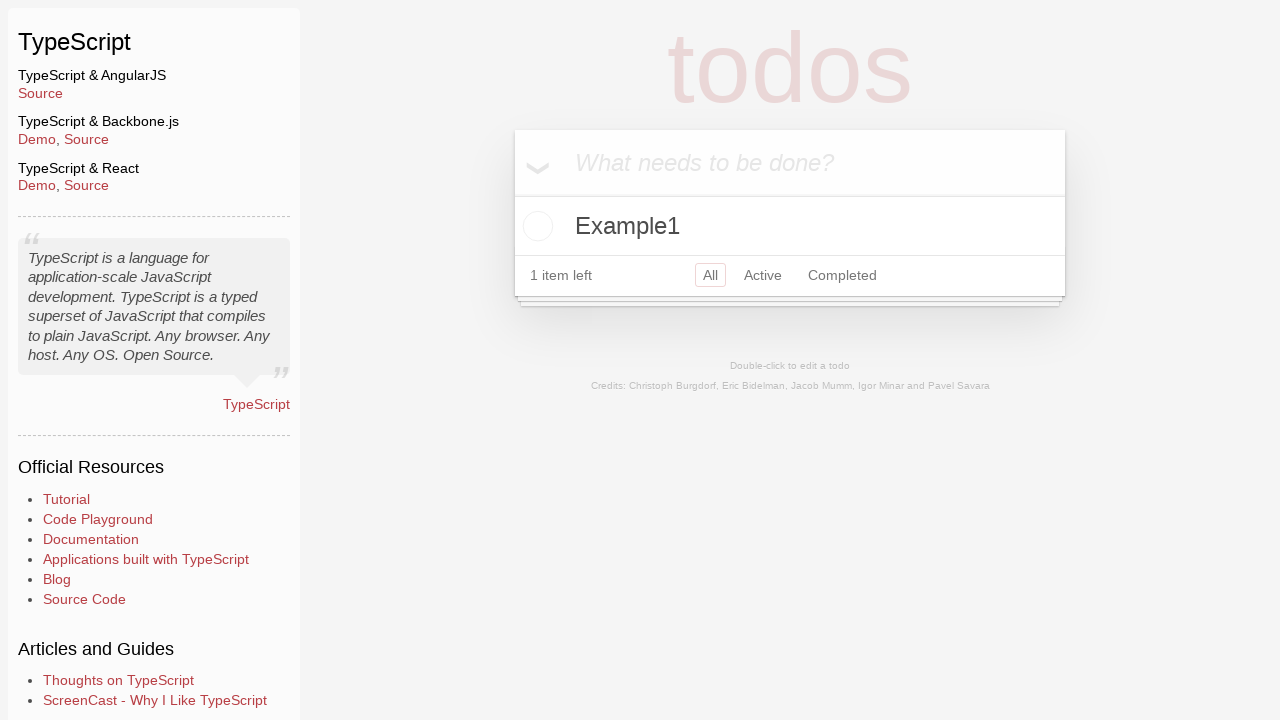

Filled new todo input with 'Example2' on .new-todo
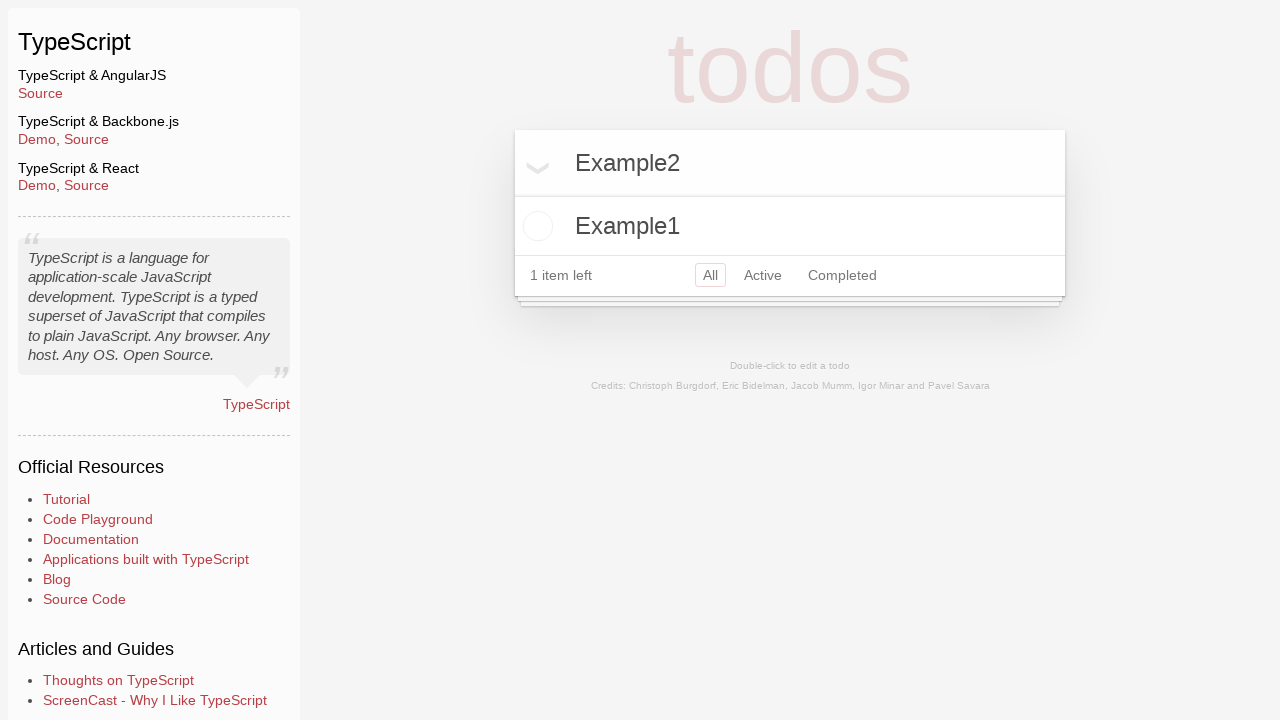

Pressed Enter to add second todo on .new-todo
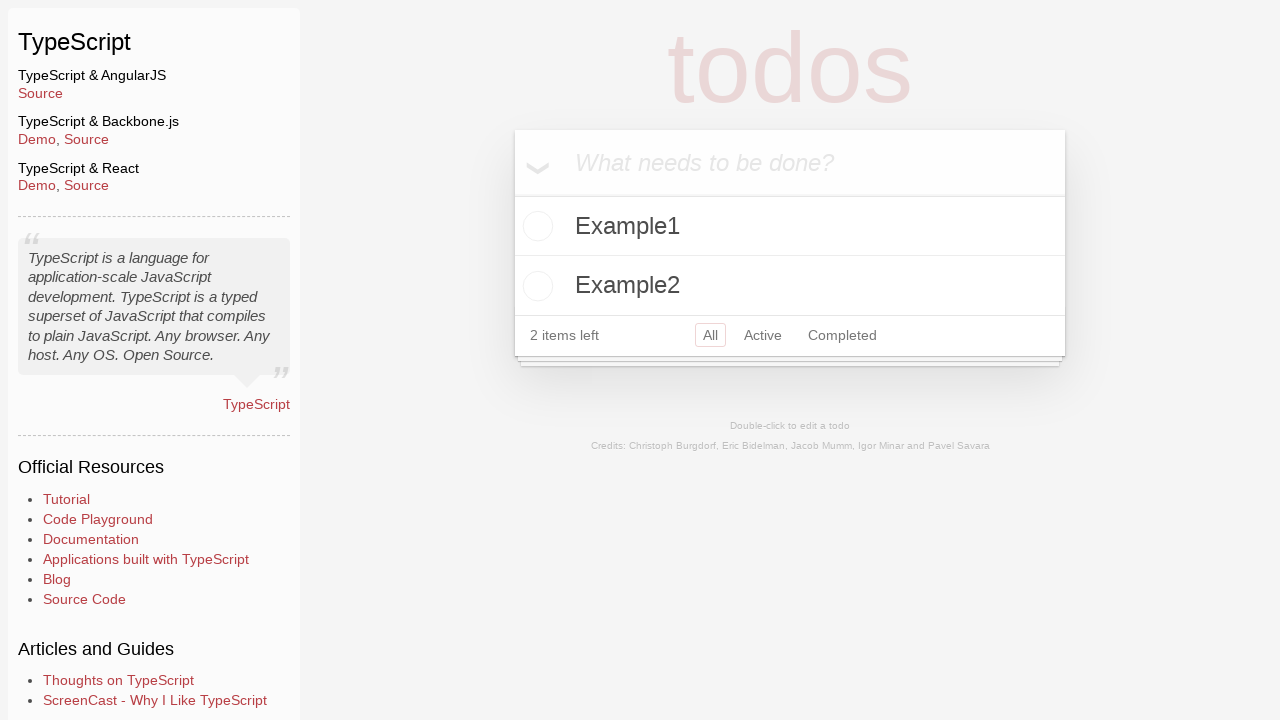

Clicked toggle checkbox to mark Example2 as completed at (535, 286) on text=Example2 >> xpath=../.. >> input.toggle
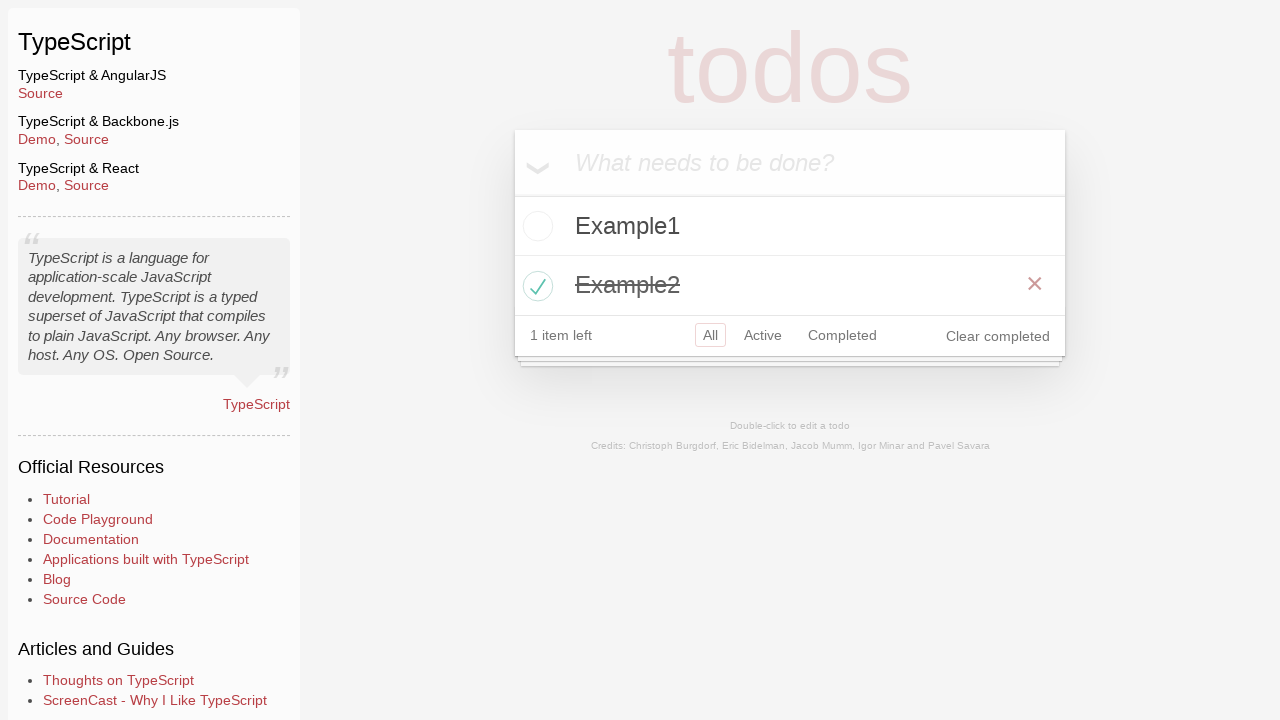

Navigated to active route via URL to filter only non-completed todos
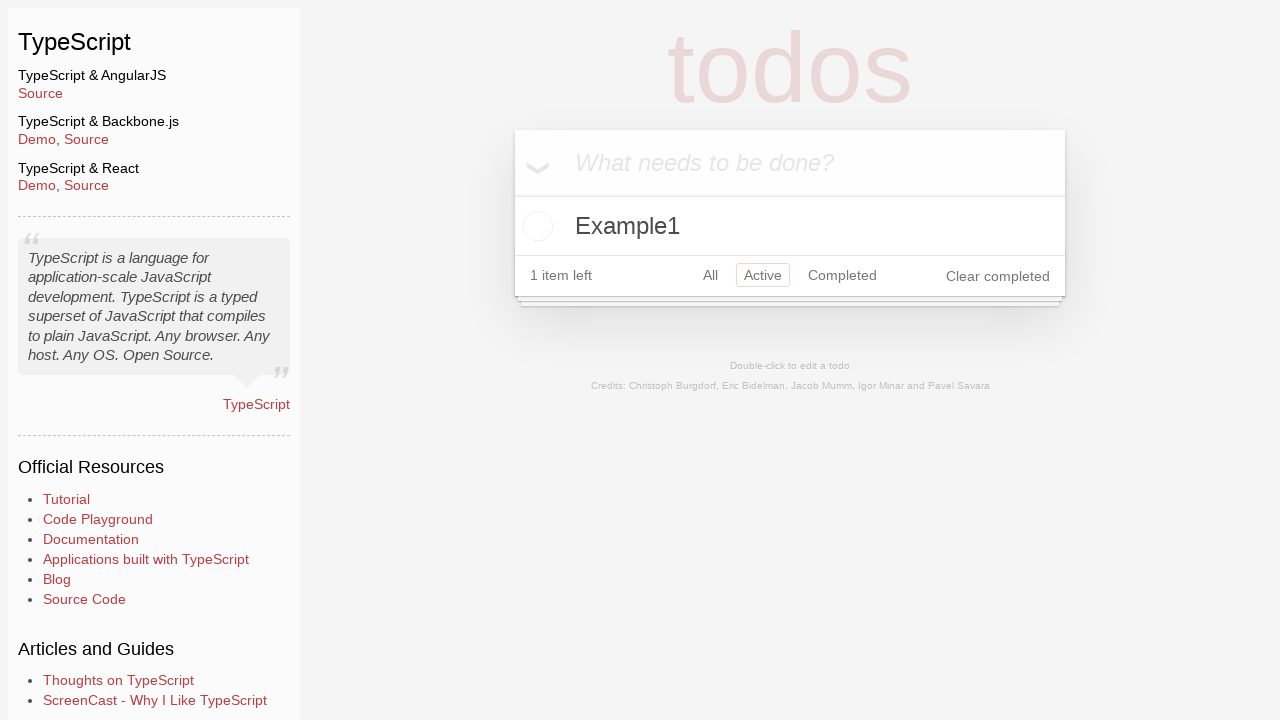

Waited for active todos to load and render in the list
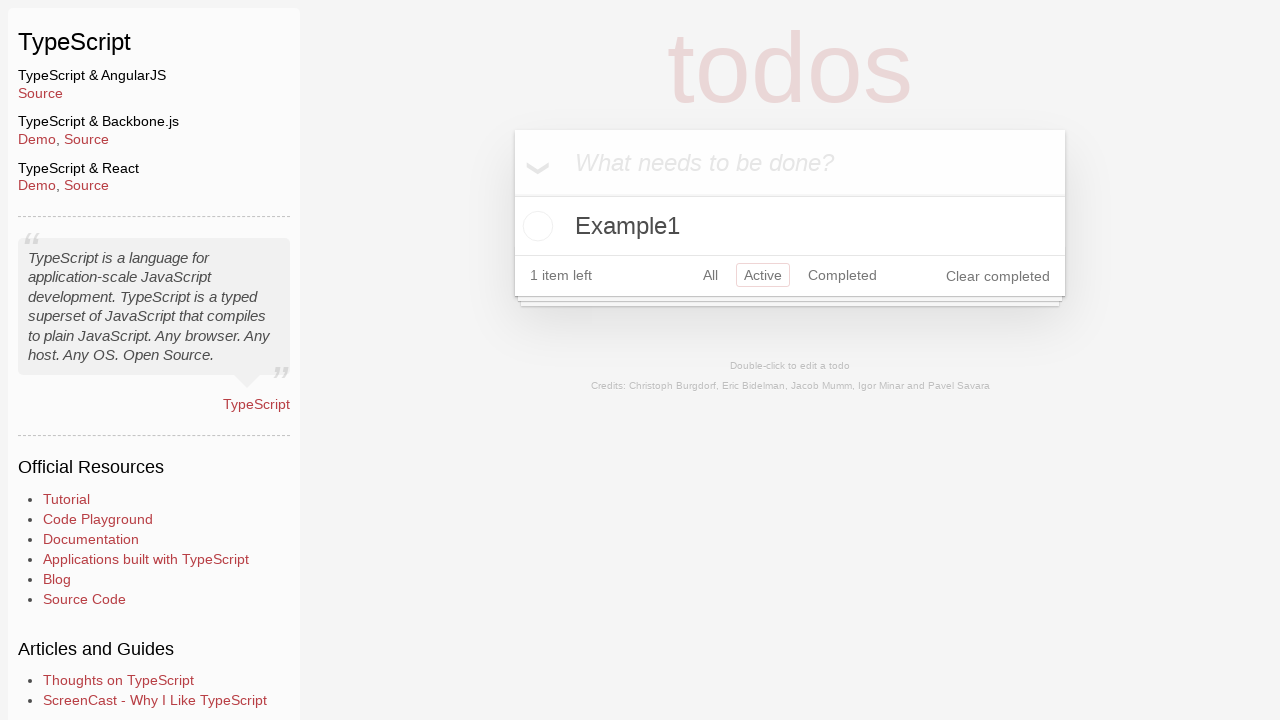

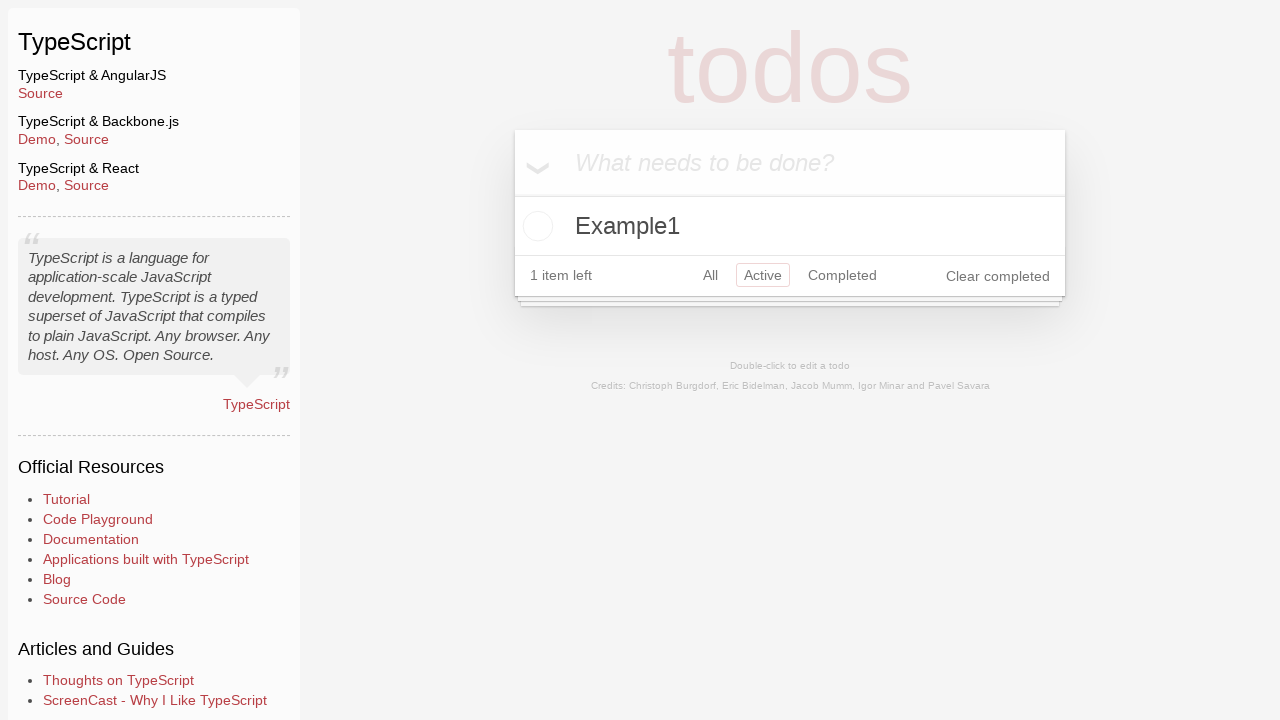